Fills out a train ticket user registration form by entering mobile number, email, and selecting occupation, country, and security question from dropdown menus using keyboard navigation

Starting URL: https://www.railyatri.in/train-ticket/create-new-irctc-user

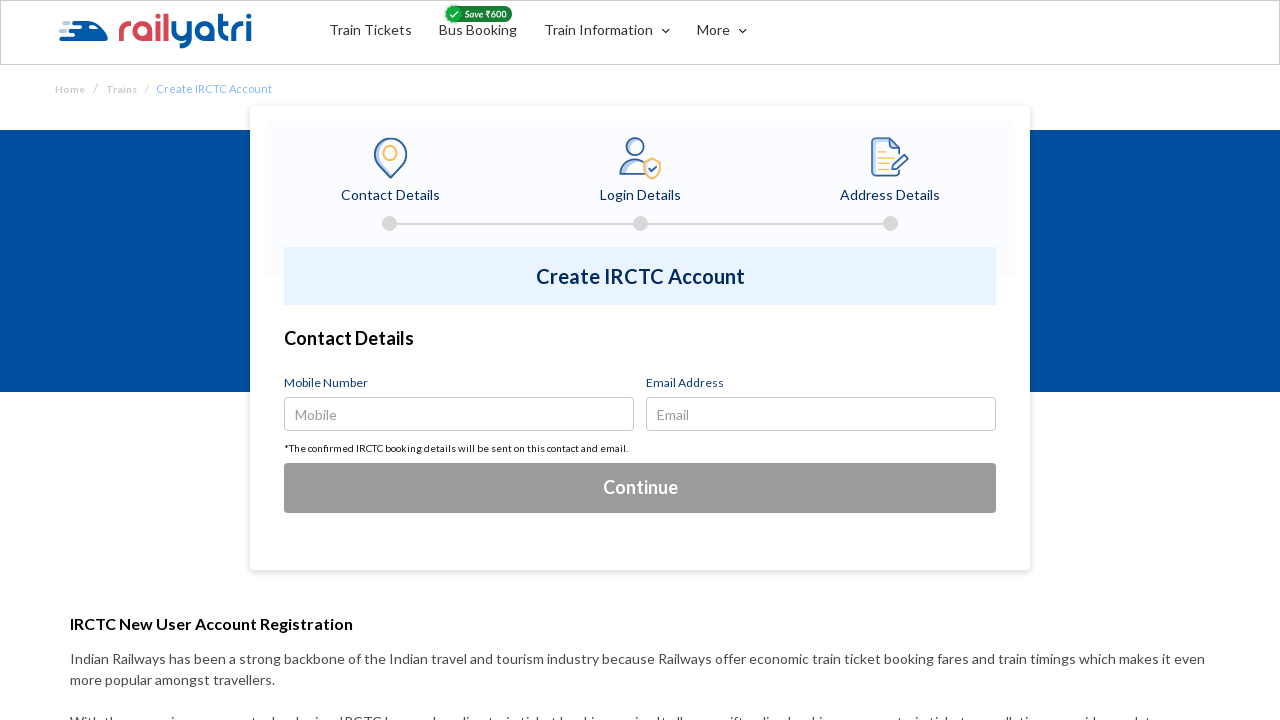

Filled mobile number field with 9876543210 on input#user-number
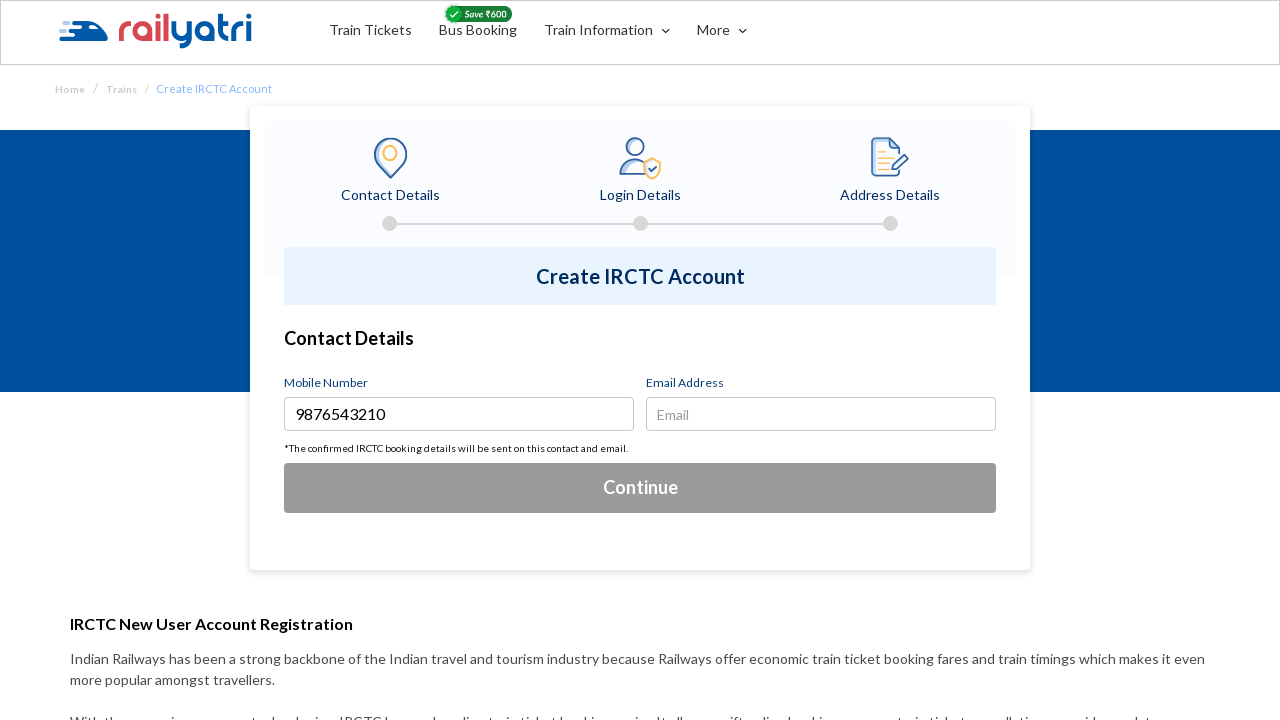

Filled email address field with testuser2024@example.com on input#email_id
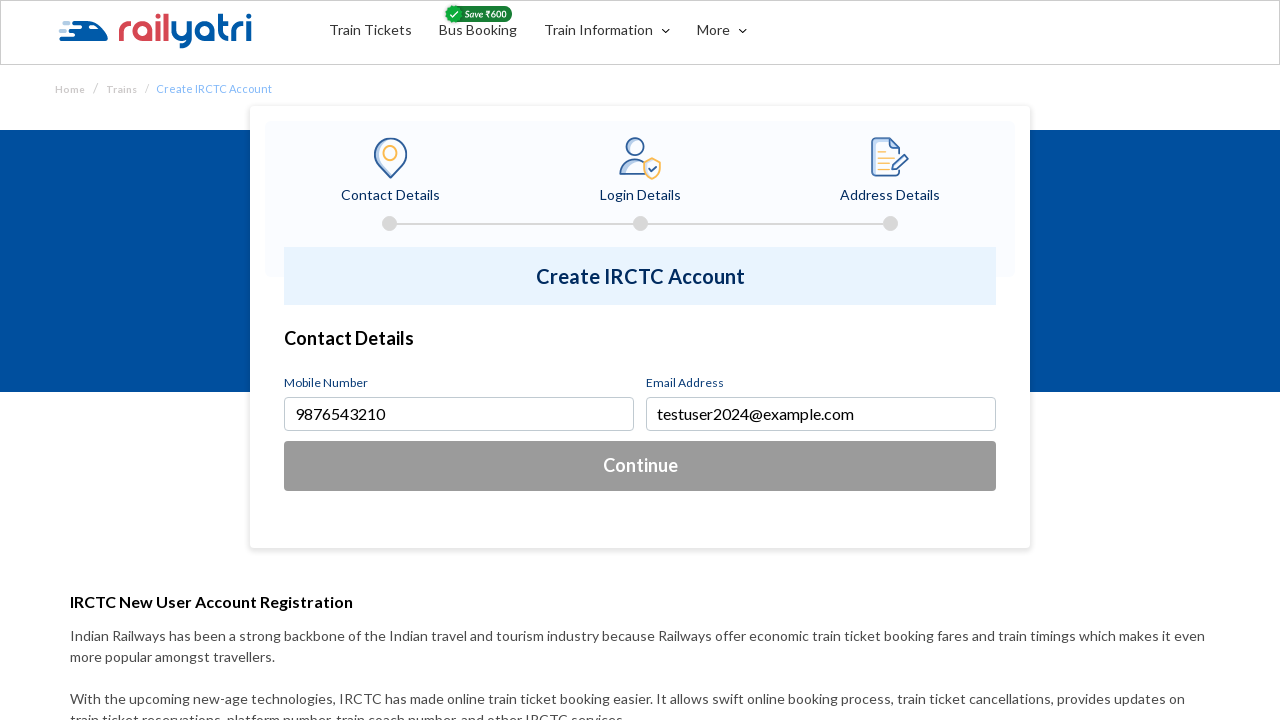

Clicked continue button to proceed to next form section at (640, 466) on button#irtct-acc-detail
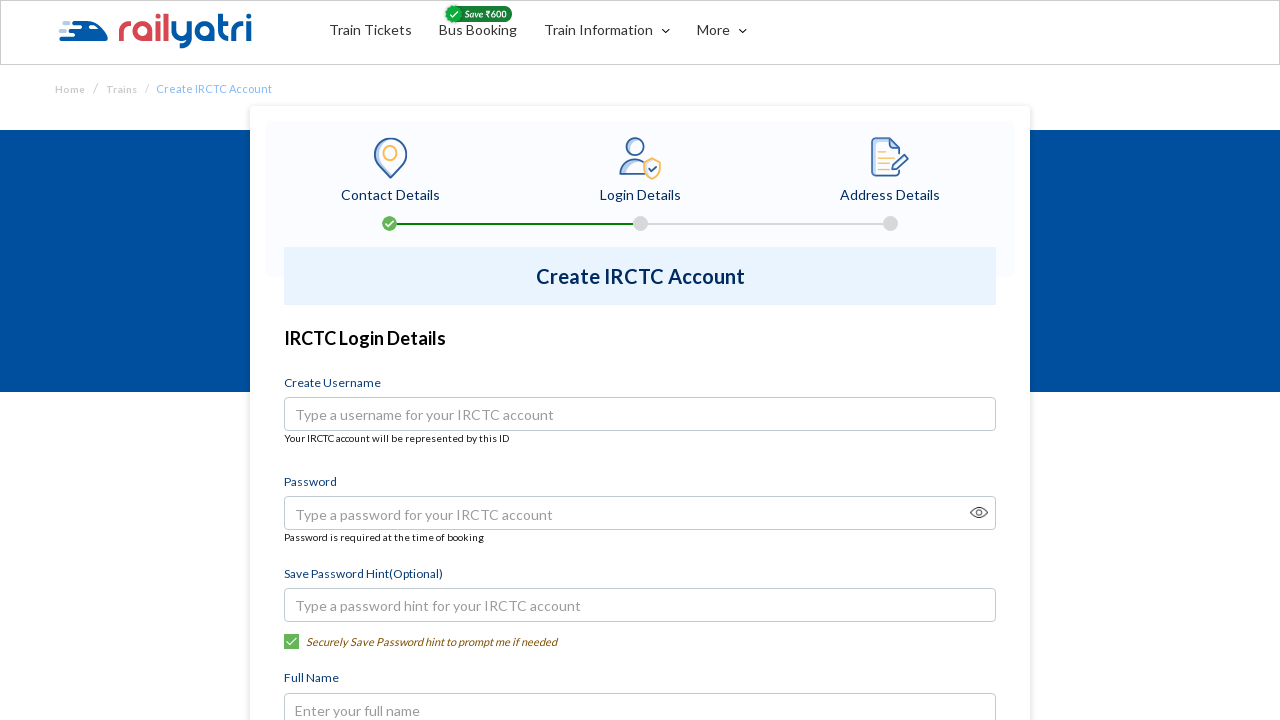

Waited 2 seconds for form to load
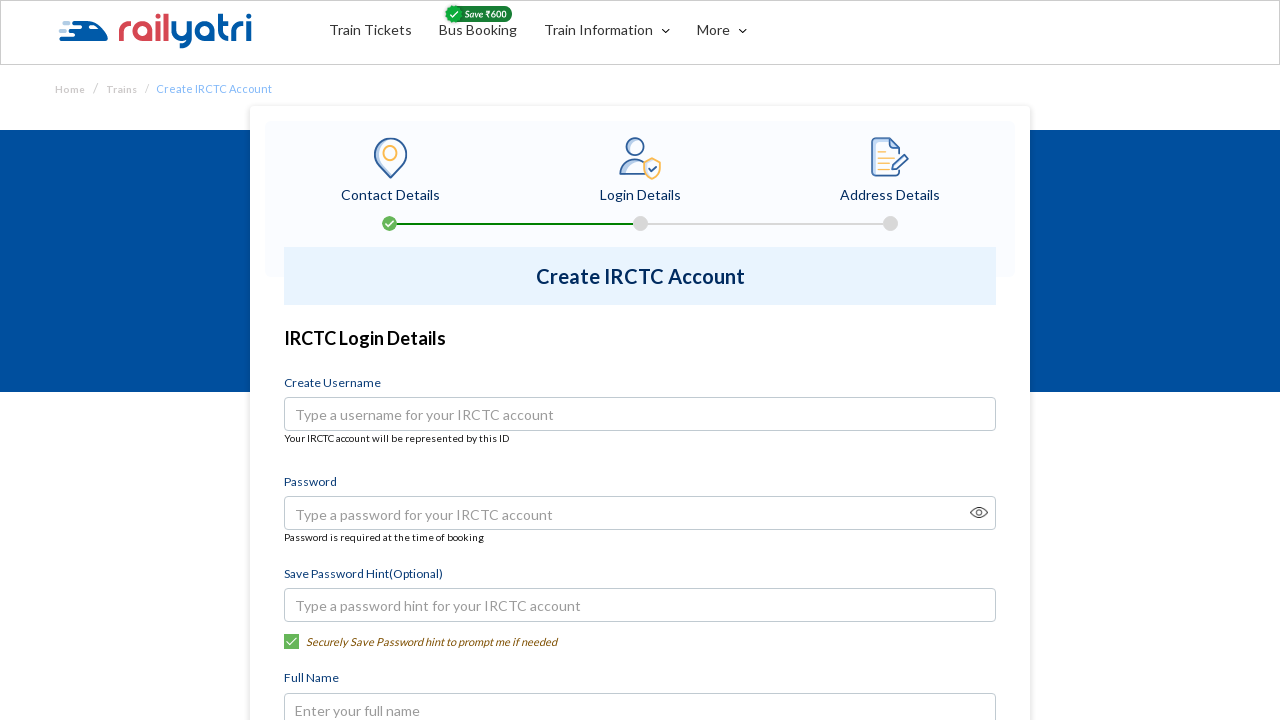

Clicked occupation dropdown to open it at (640, 360) on button:has-text('Select Occupation')
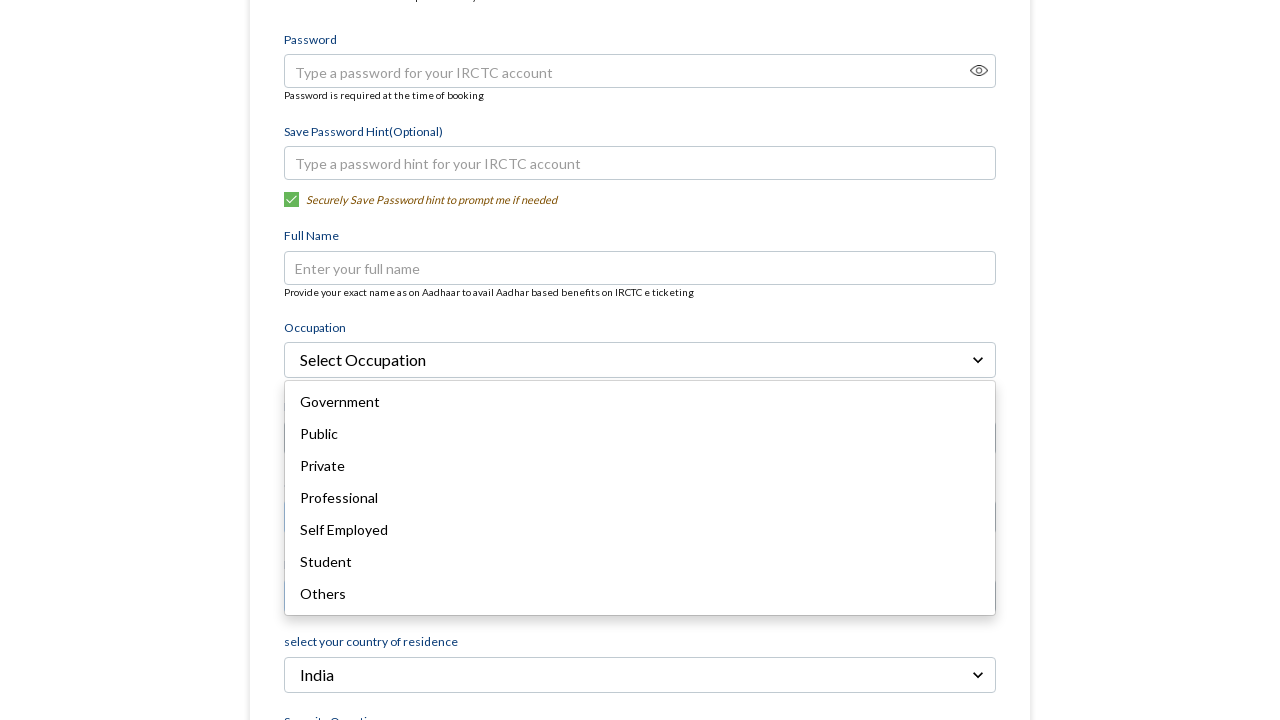

Pressed ArrowDown to navigate occupation dropdown (iteration 1/2)
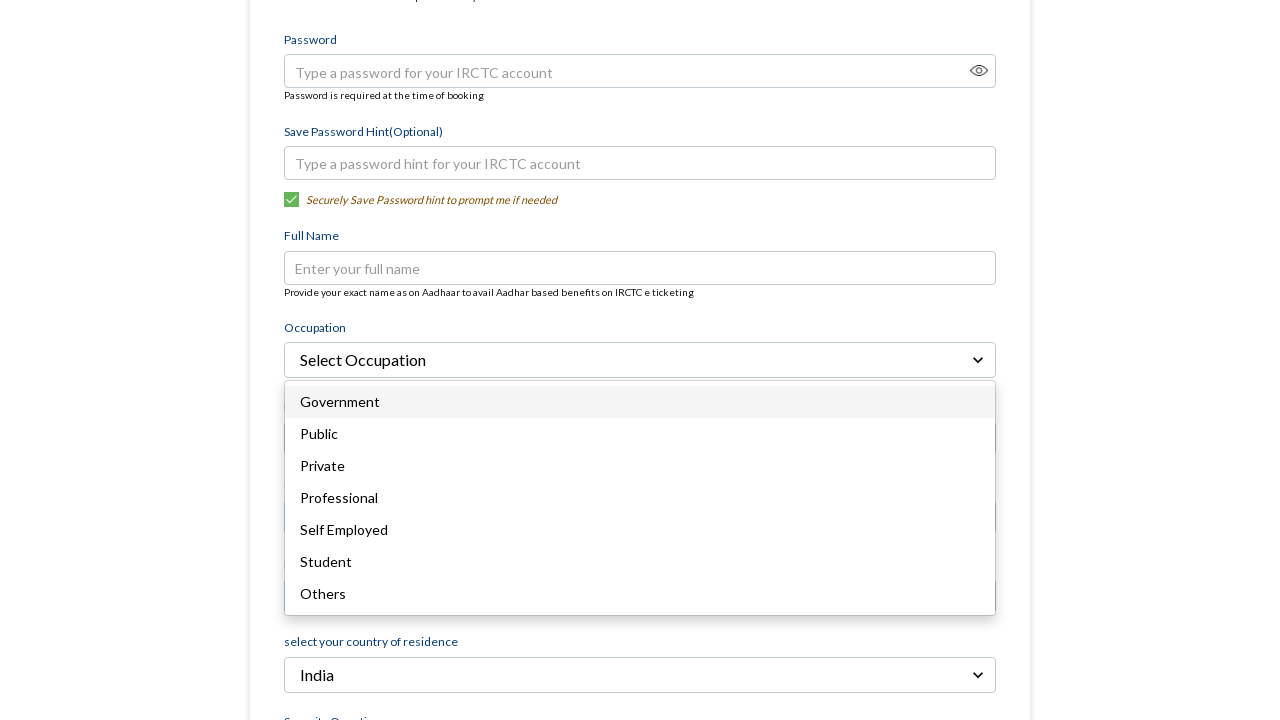

Waited 1 second for dropdown navigation
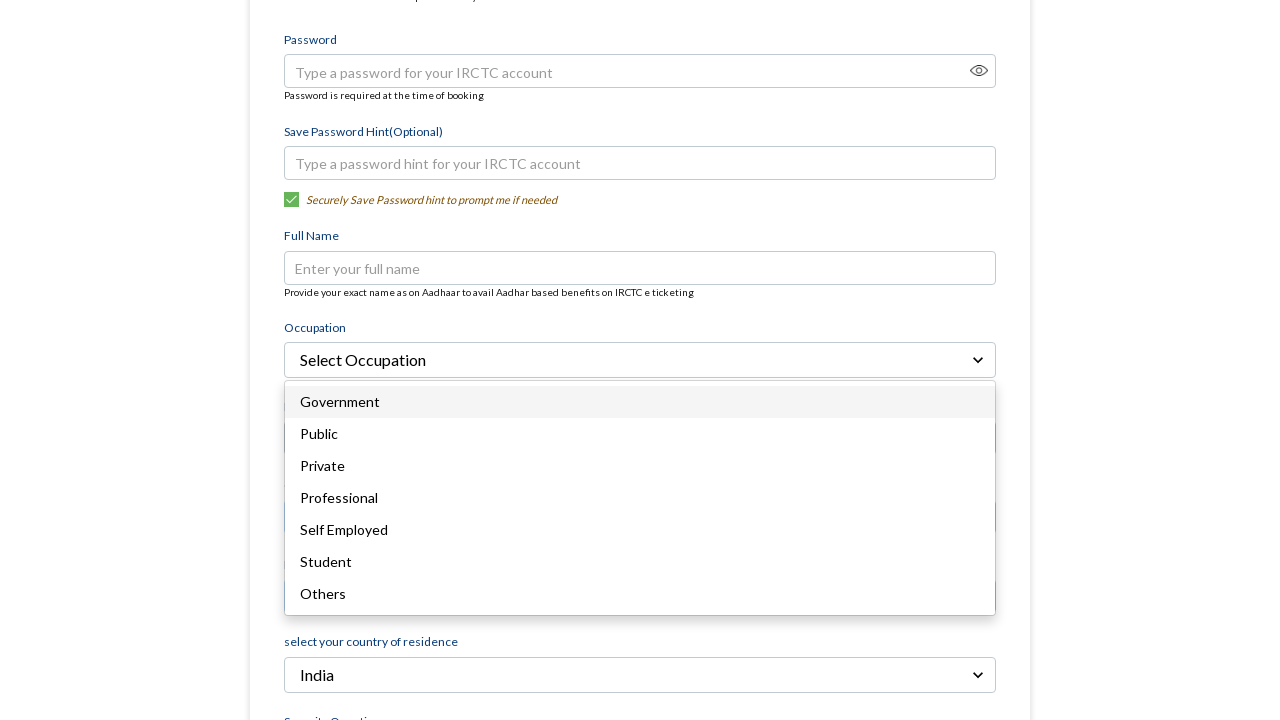

Pressed ArrowDown to navigate occupation dropdown (iteration 2/2)
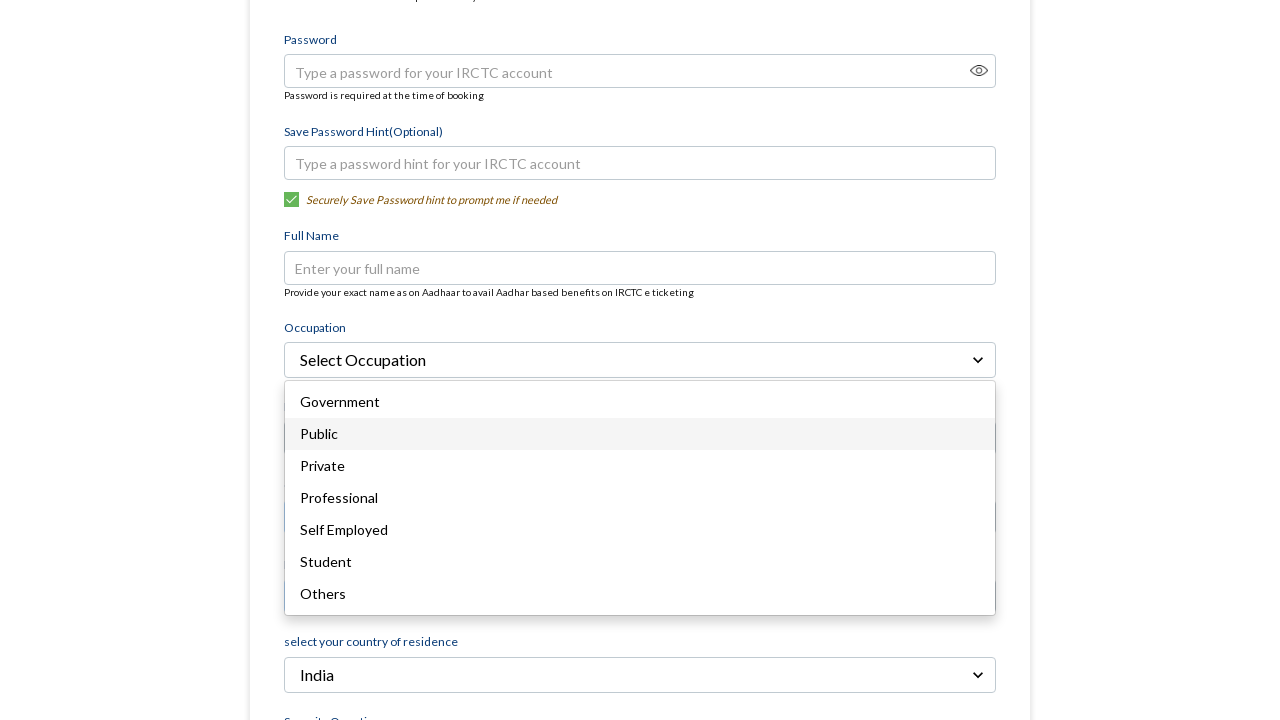

Waited 1 second for dropdown navigation
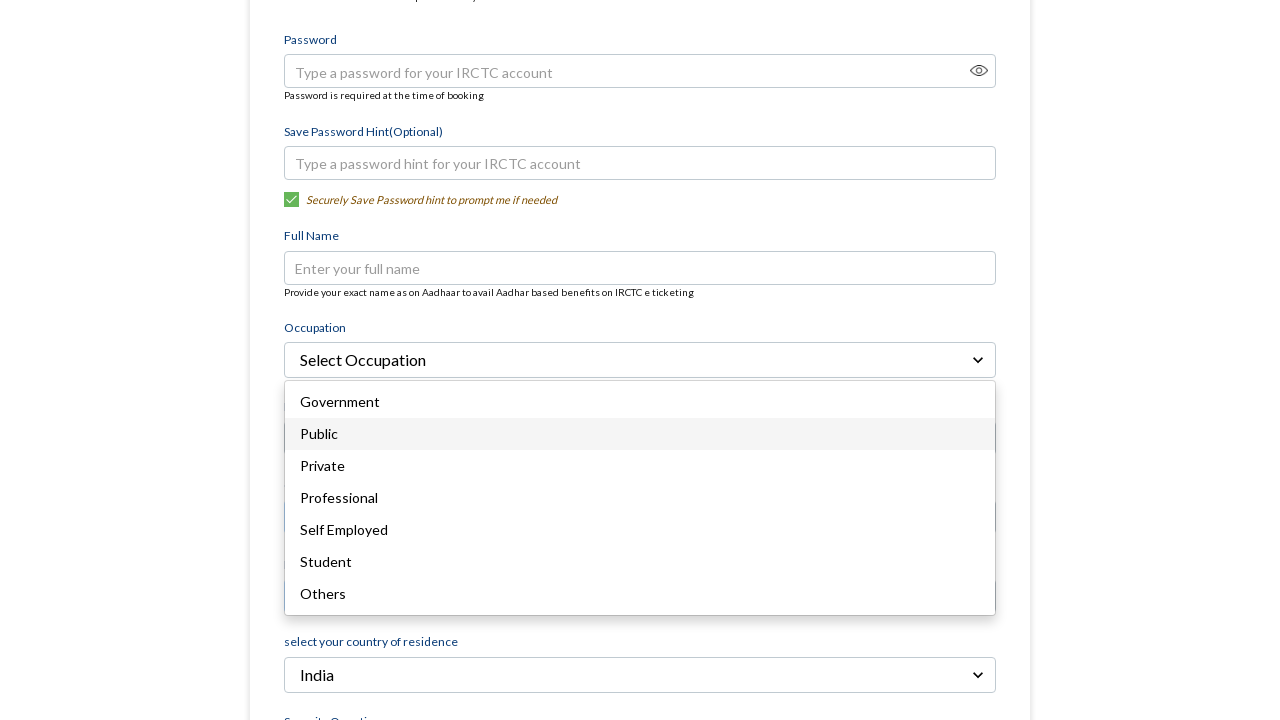

Pressed Enter to select occupation option
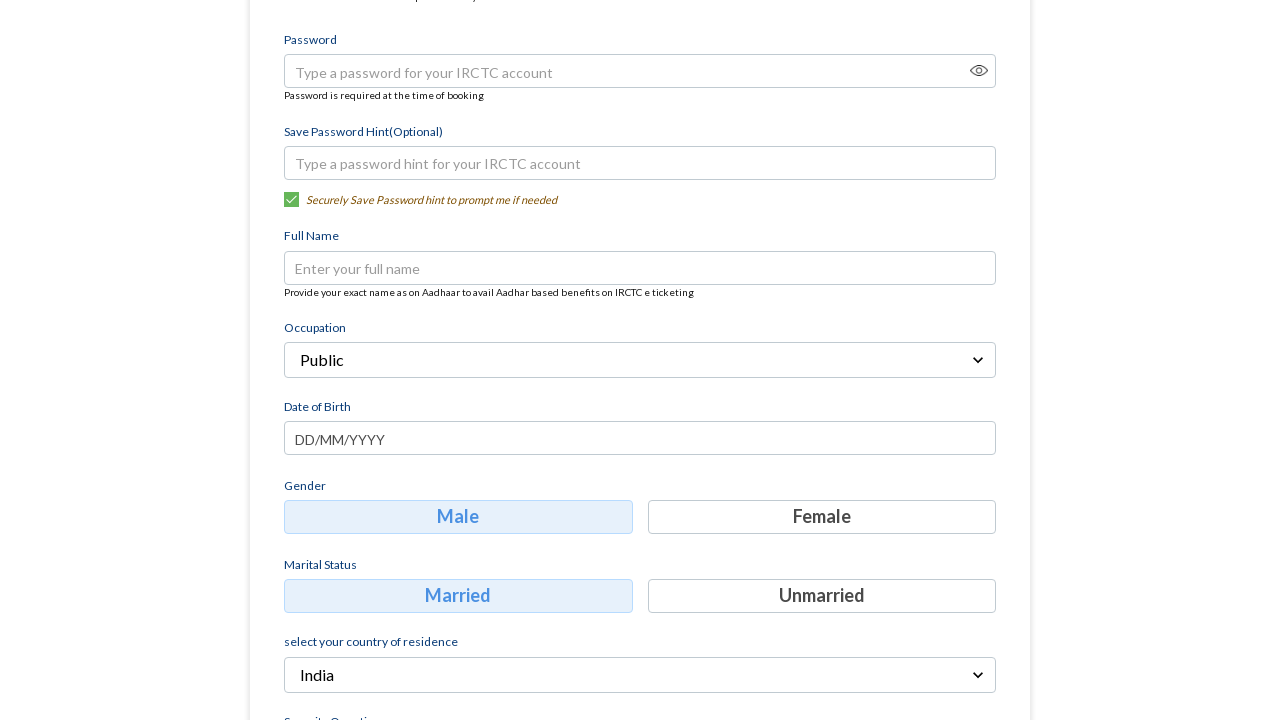

Waited 3 seconds for occupation selection to process
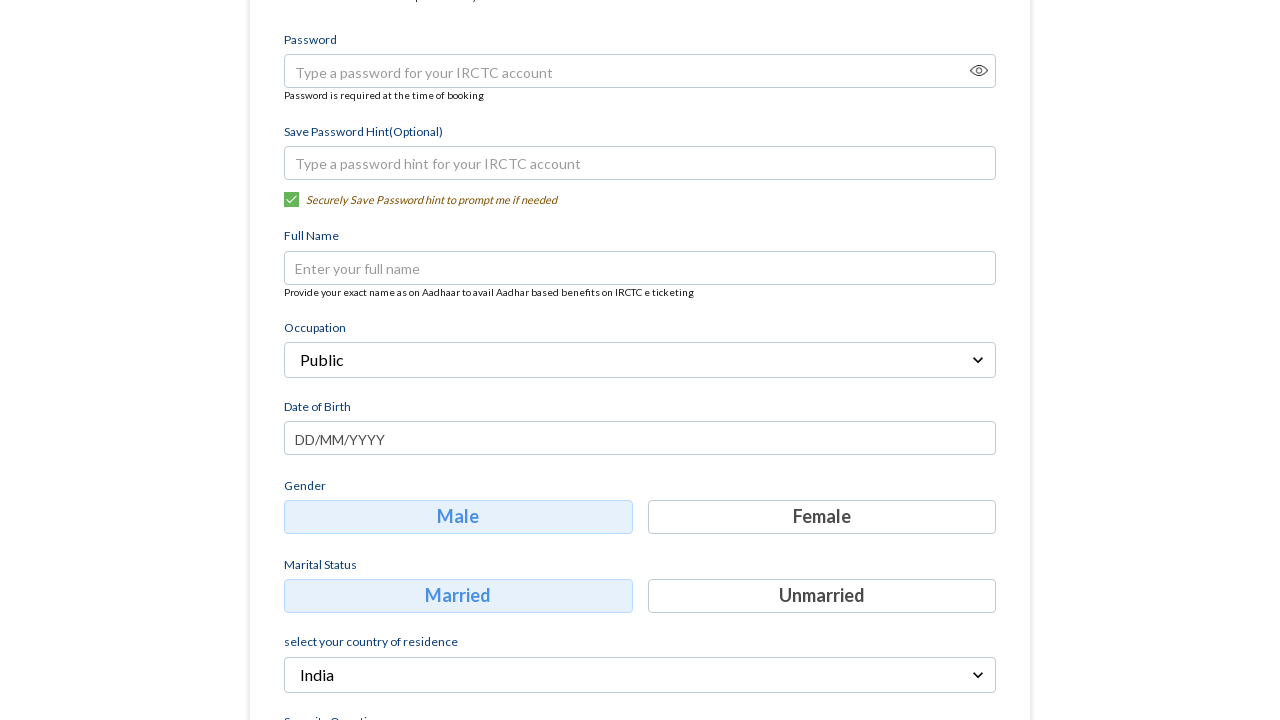

Clicked country dropdown to open it at (640, 675) on button:has-text('India')
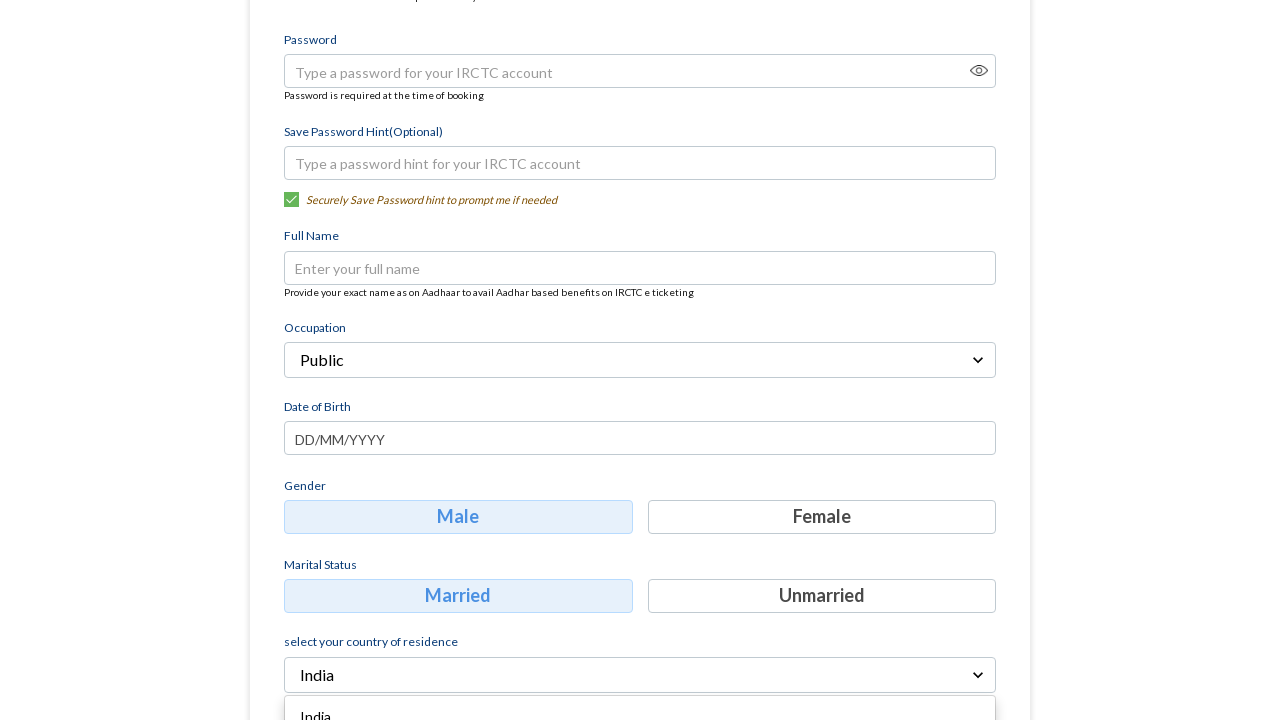

Pressed ArrowDown to navigate to next country option
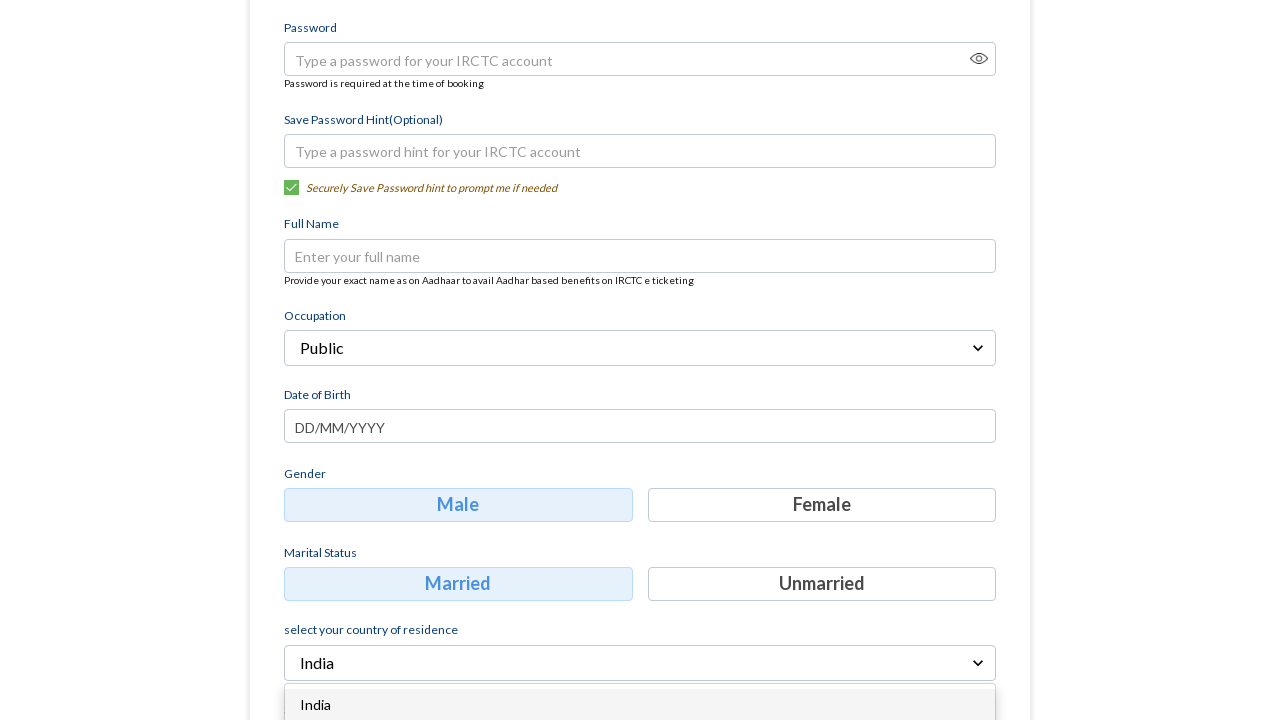

Pressed Enter to select country option
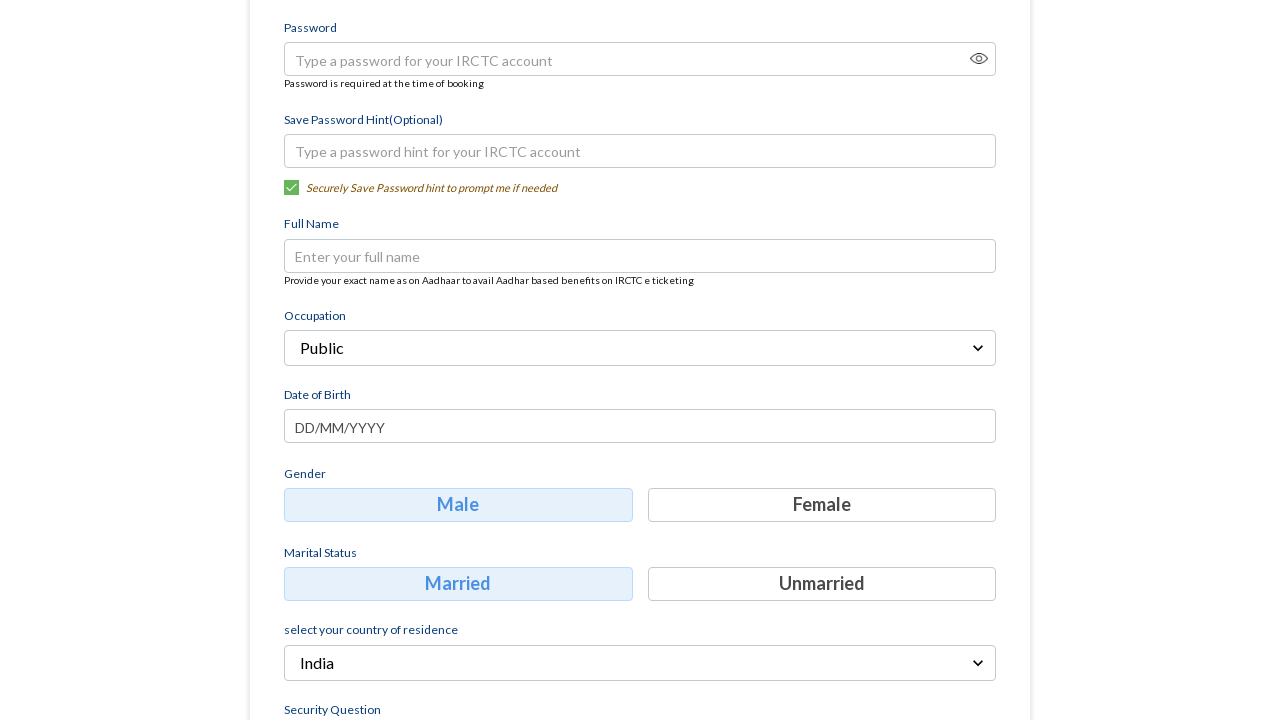

Waited 2 seconds for country selection to process
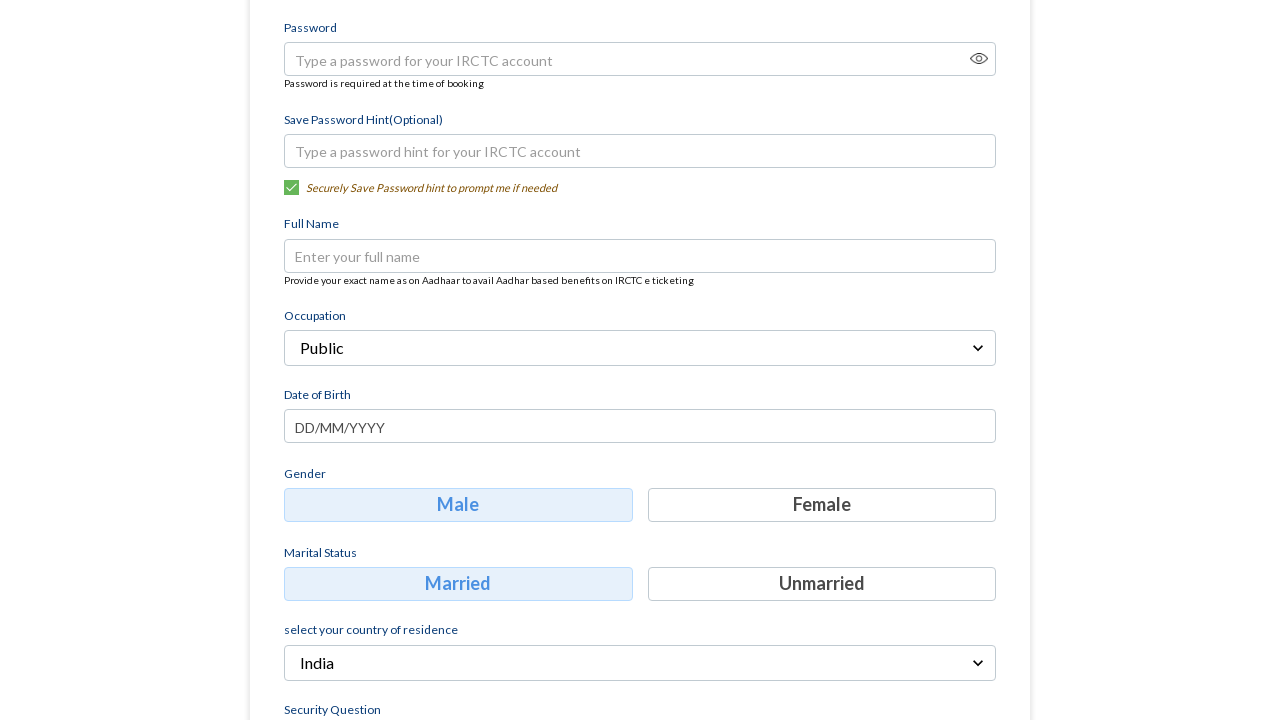

Clicked security question dropdown to open it at (640, 361) on button:has-text('What is your pet name?')
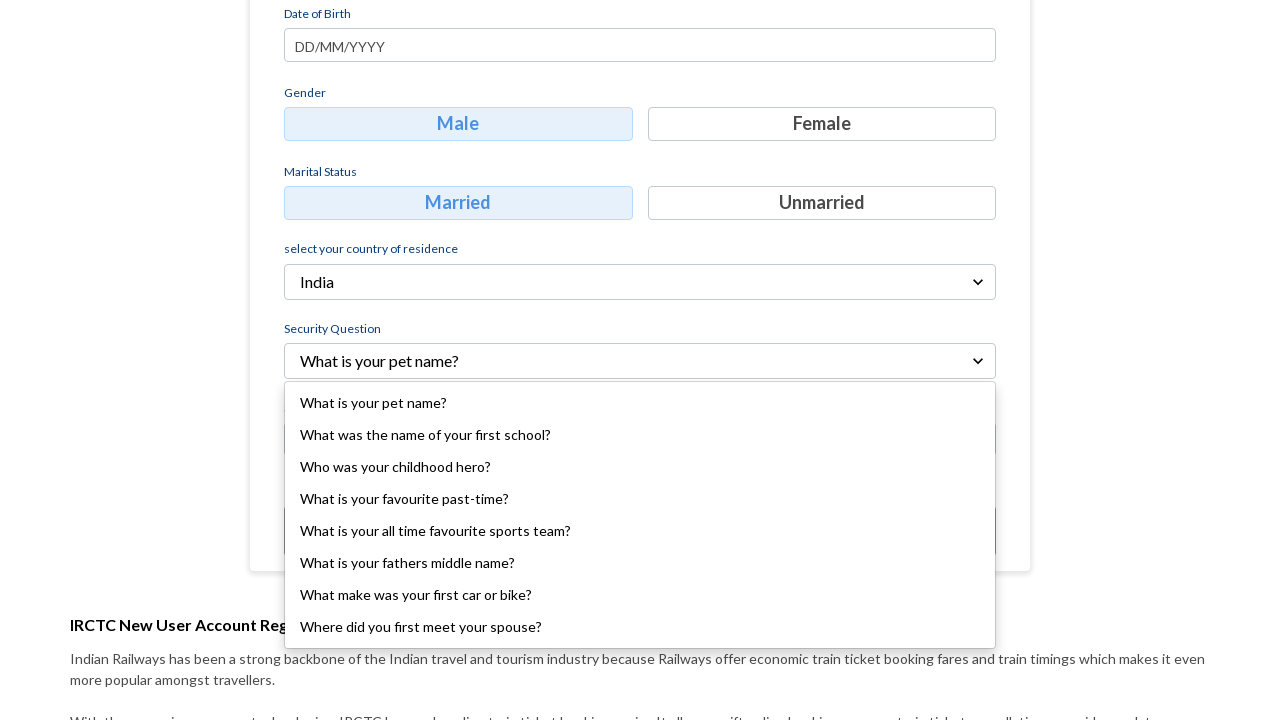

Pressed ArrowDown to navigate security question dropdown (iteration 1/7)
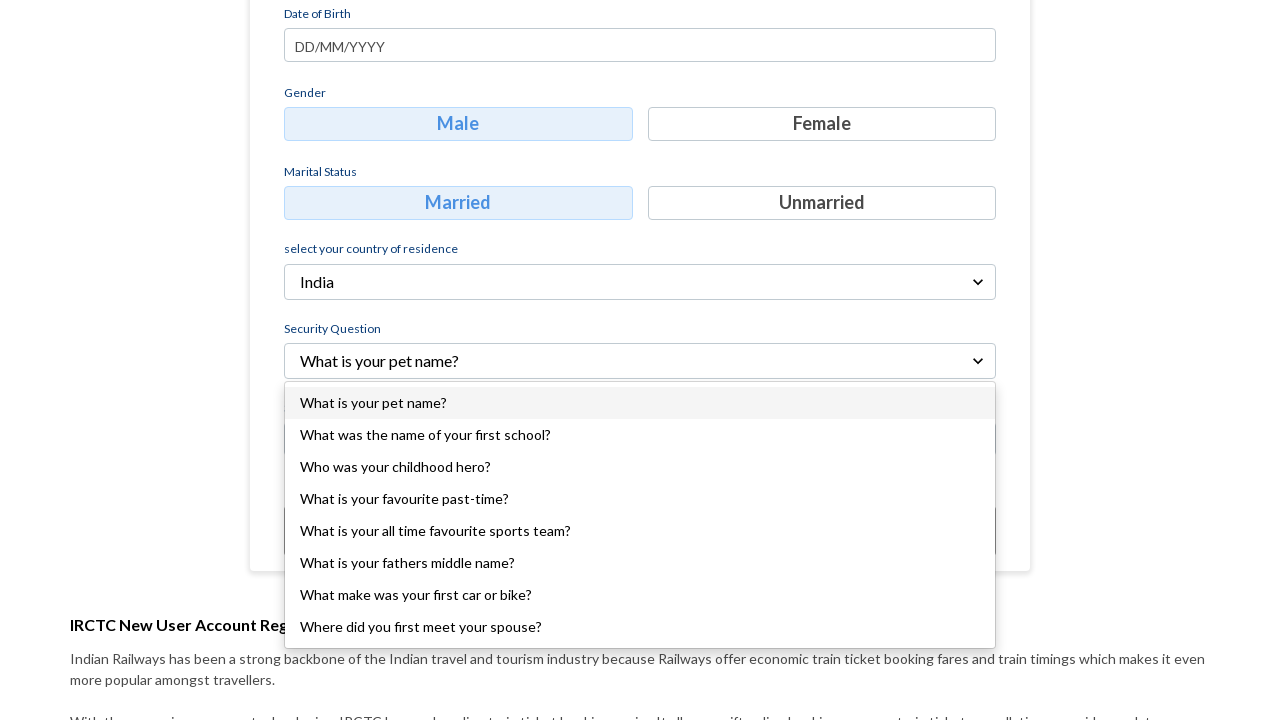

Waited 1 second for dropdown navigation
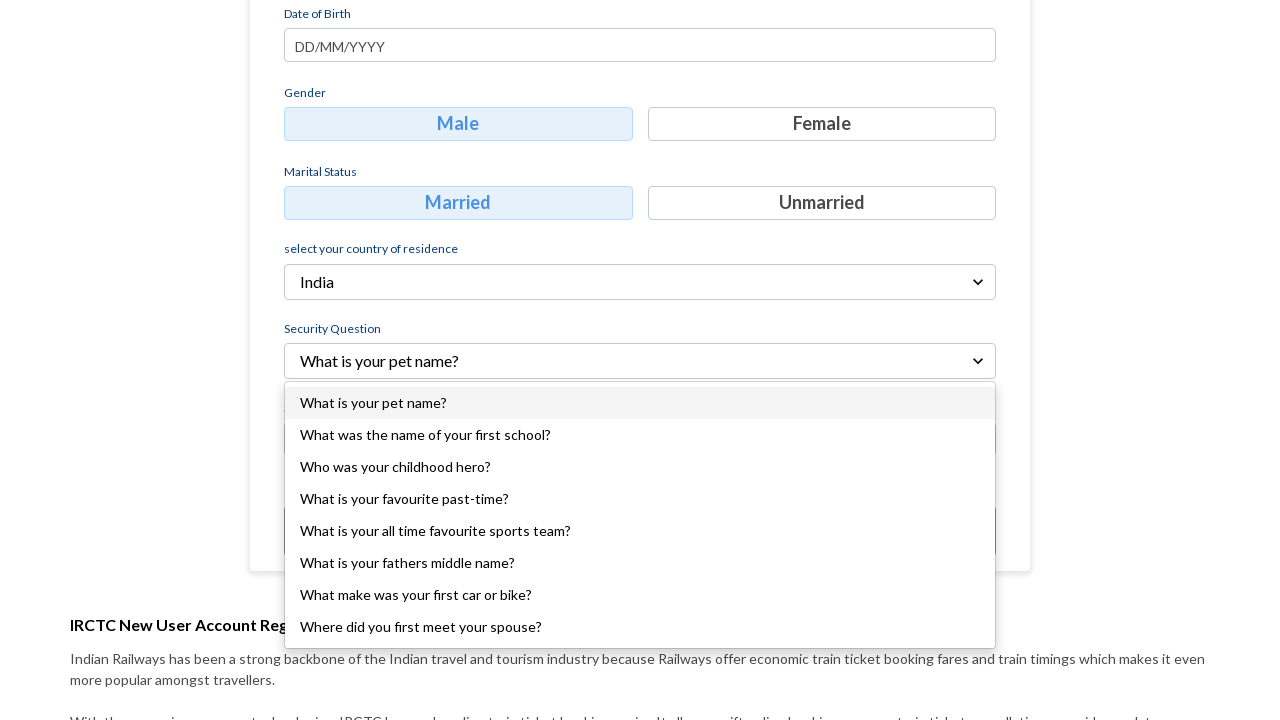

Pressed ArrowDown to navigate security question dropdown (iteration 2/7)
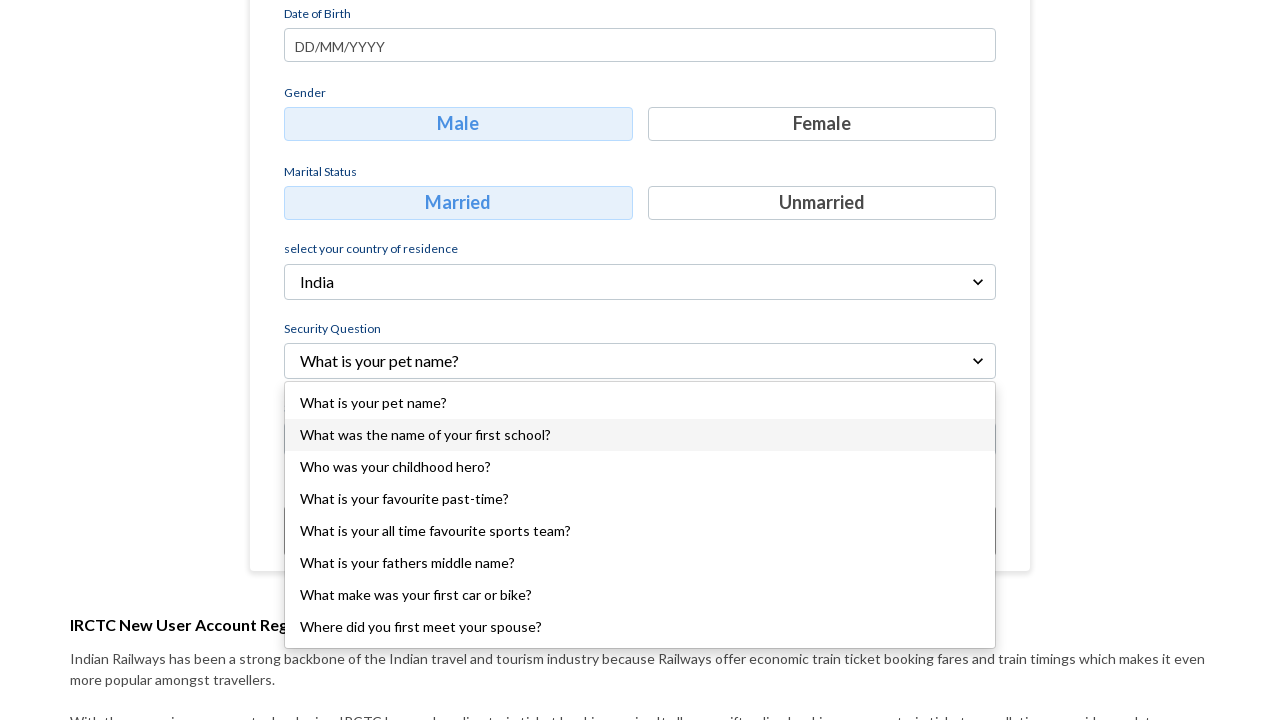

Waited 1 second for dropdown navigation
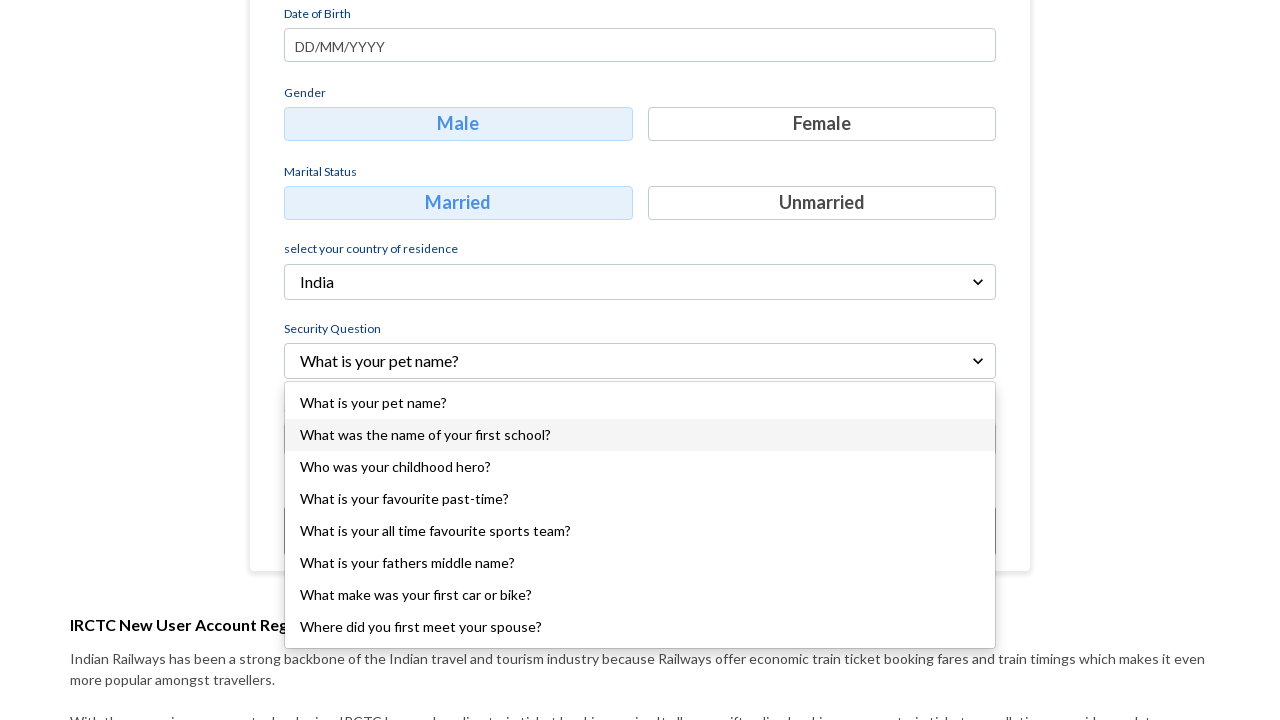

Pressed ArrowDown to navigate security question dropdown (iteration 3/7)
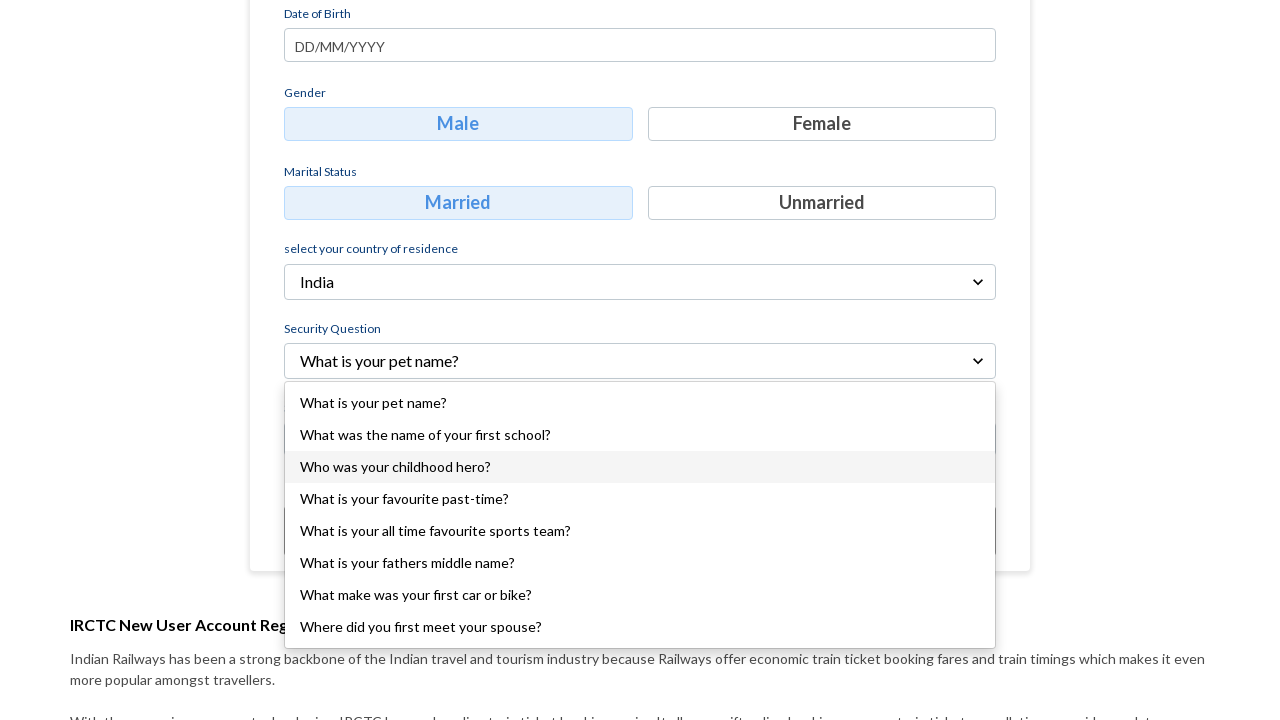

Waited 1 second for dropdown navigation
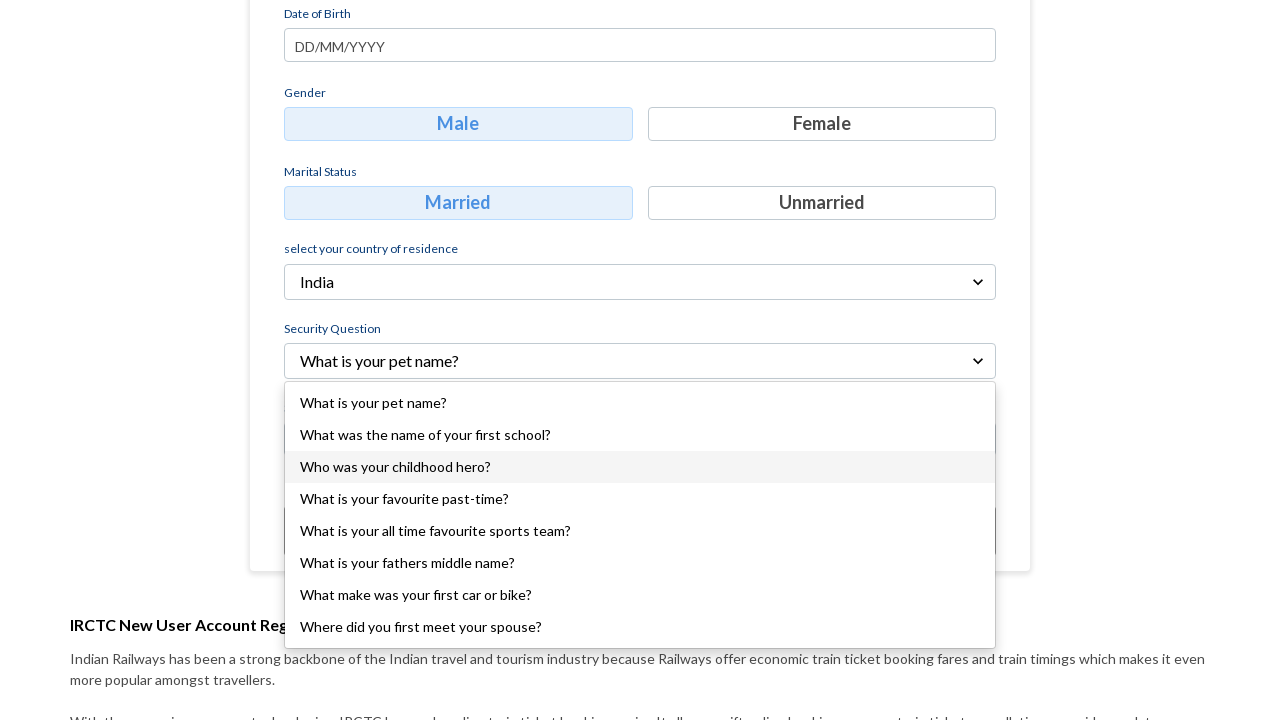

Pressed ArrowDown to navigate security question dropdown (iteration 4/7)
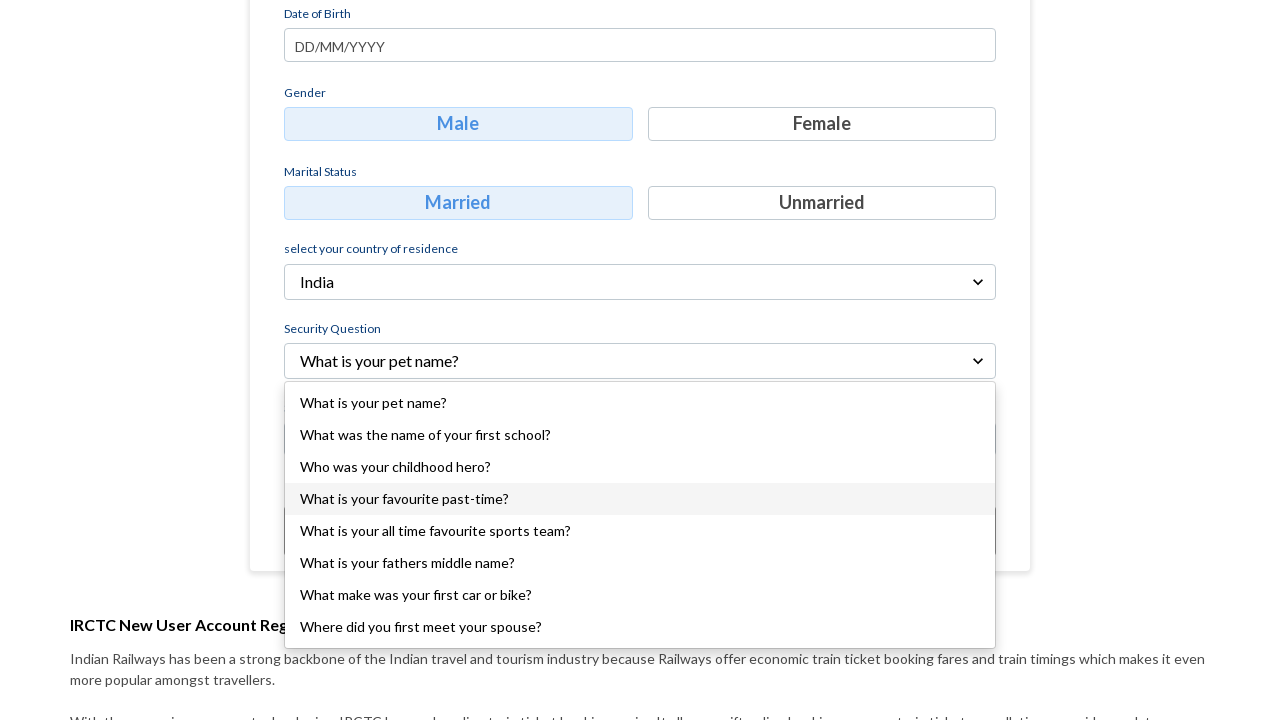

Waited 1 second for dropdown navigation
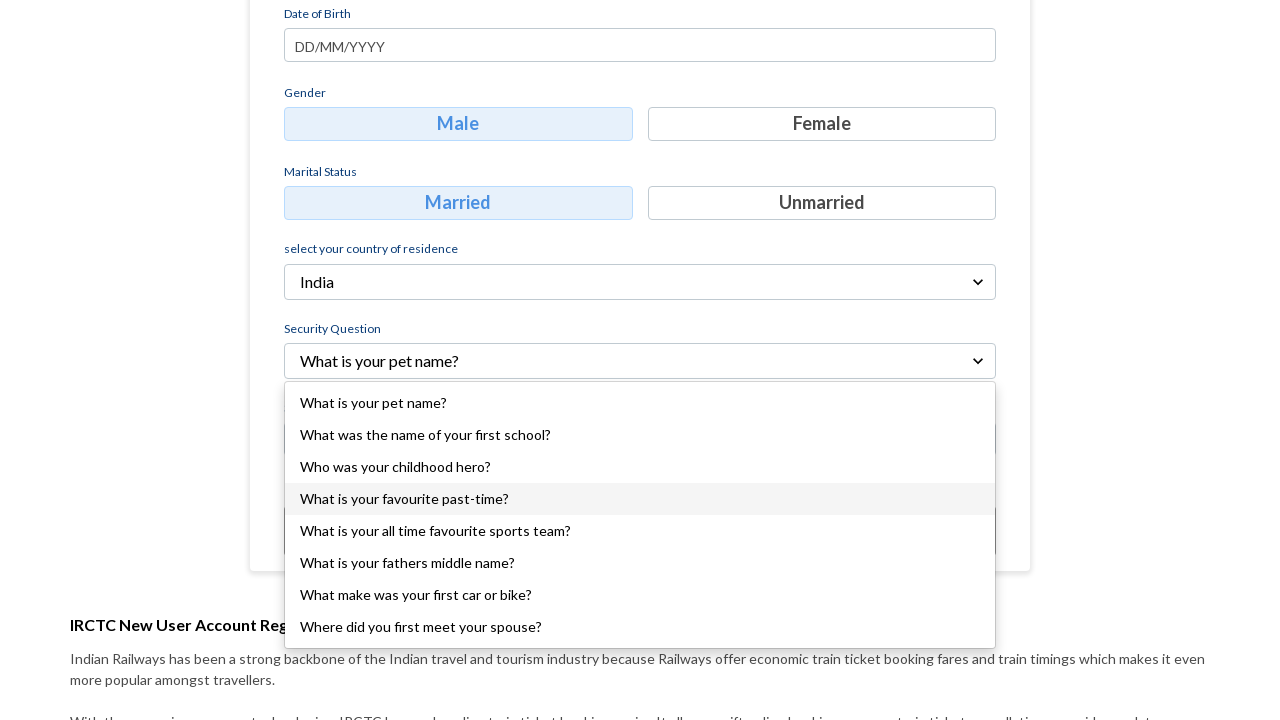

Pressed ArrowDown to navigate security question dropdown (iteration 5/7)
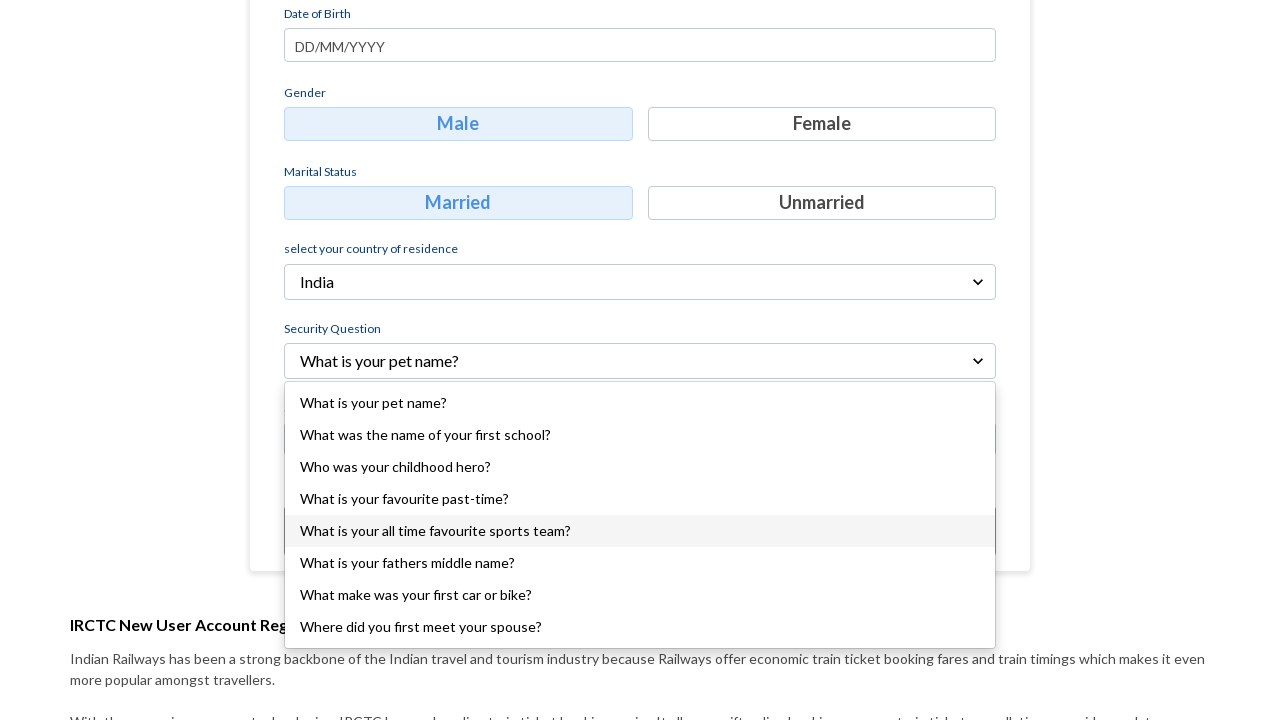

Waited 1 second for dropdown navigation
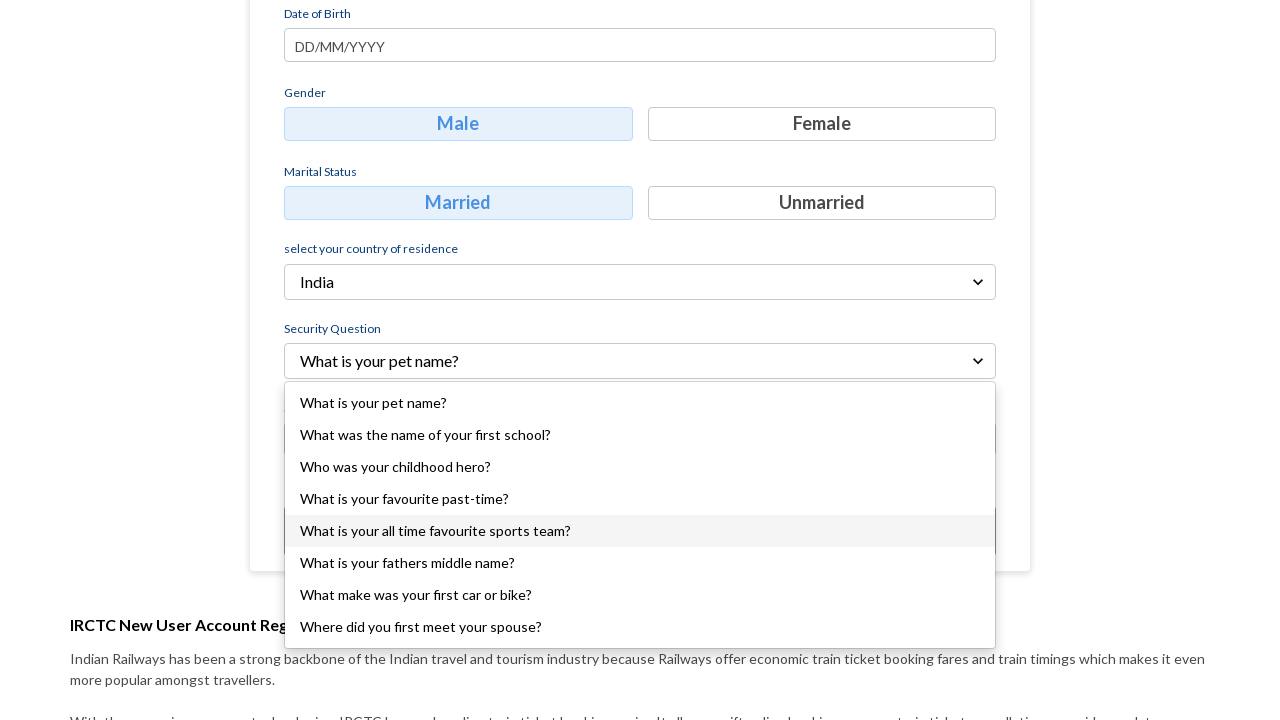

Pressed ArrowDown to navigate security question dropdown (iteration 6/7)
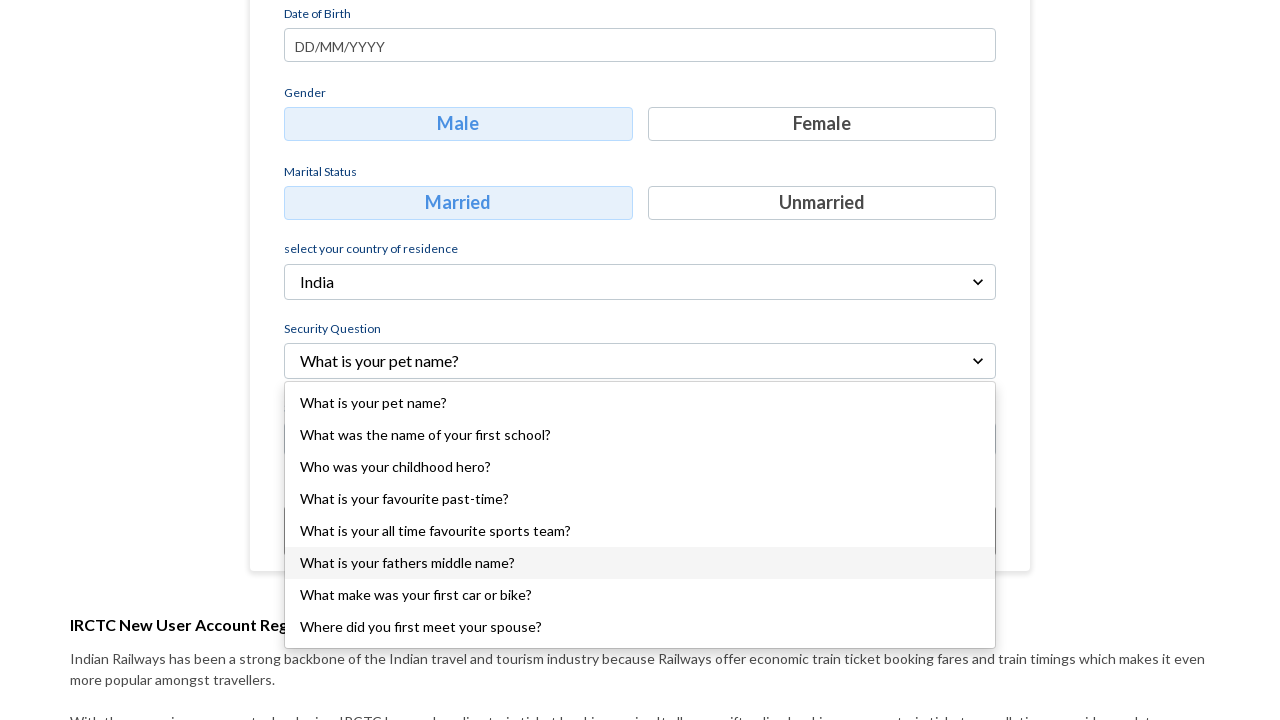

Waited 1 second for dropdown navigation
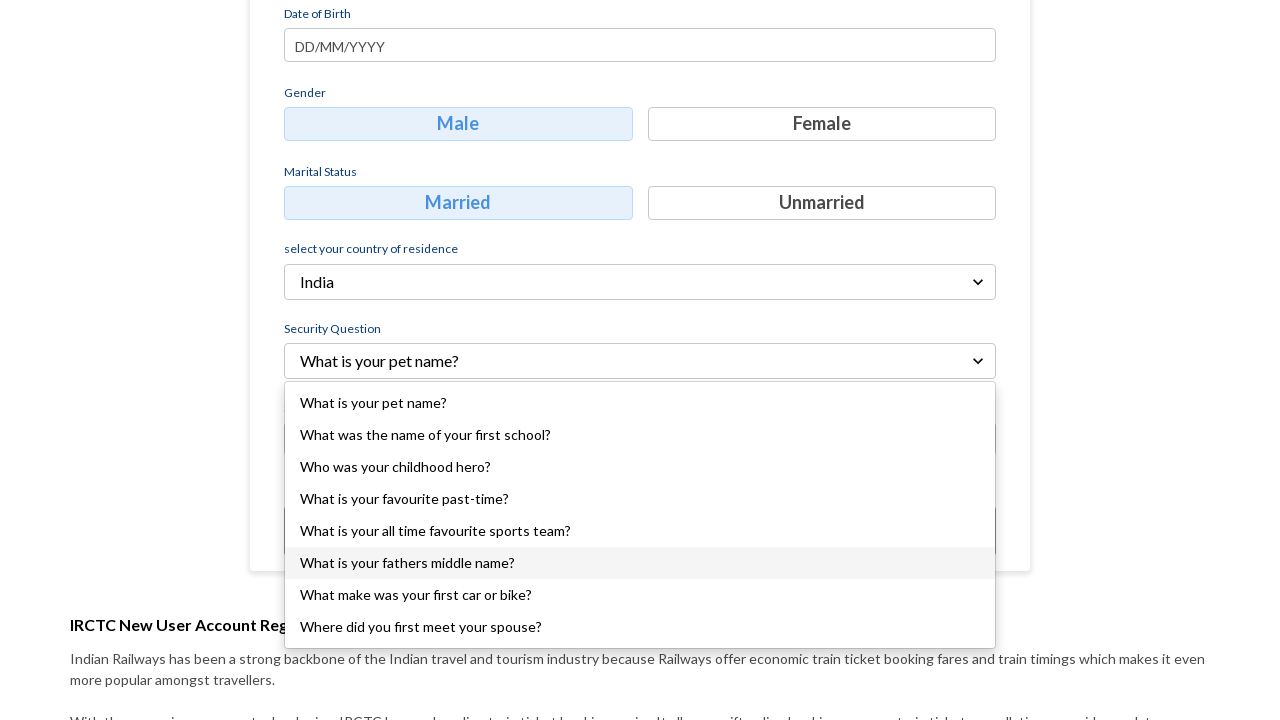

Pressed ArrowDown to navigate security question dropdown (iteration 7/7)
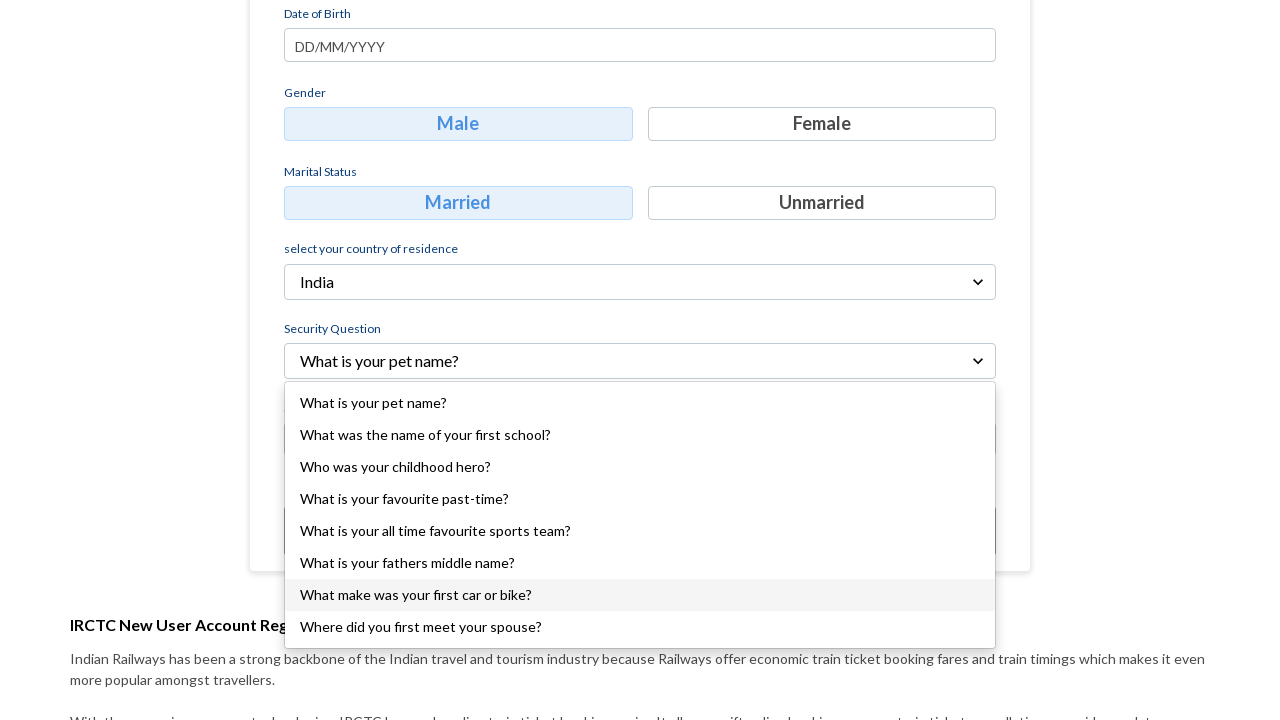

Waited 1 second for dropdown navigation
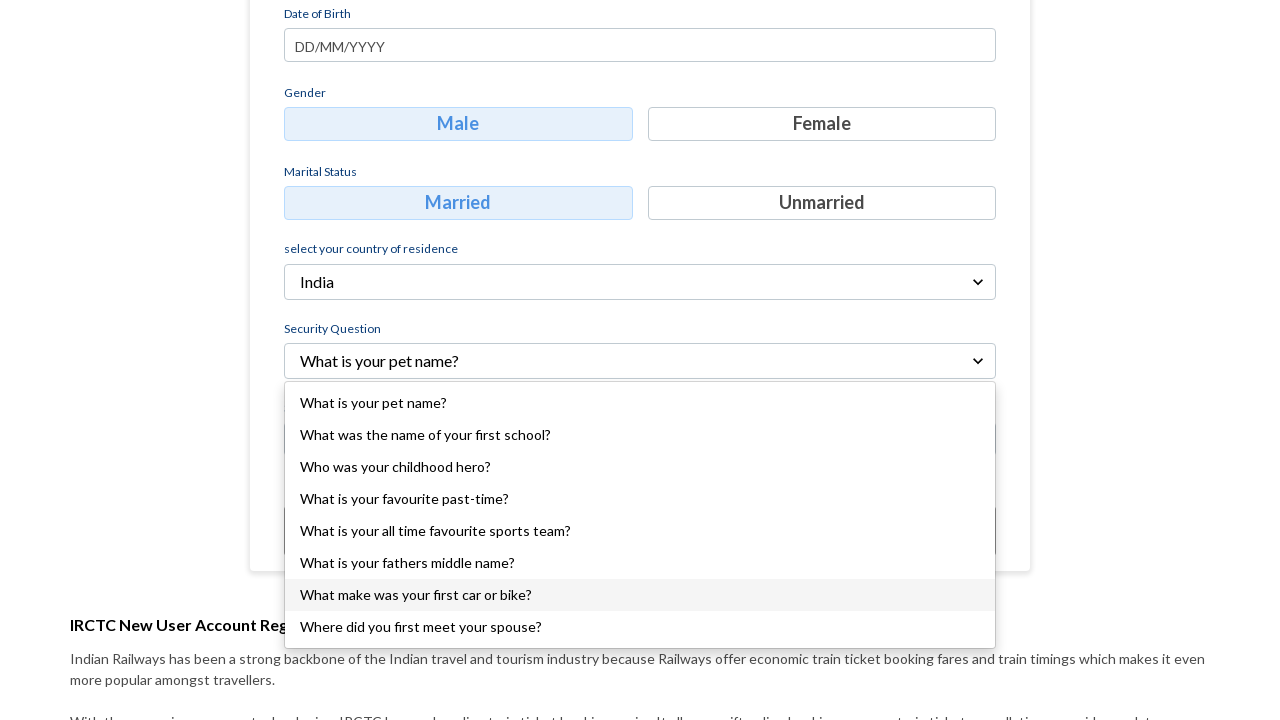

Pressed Enter to select security question option
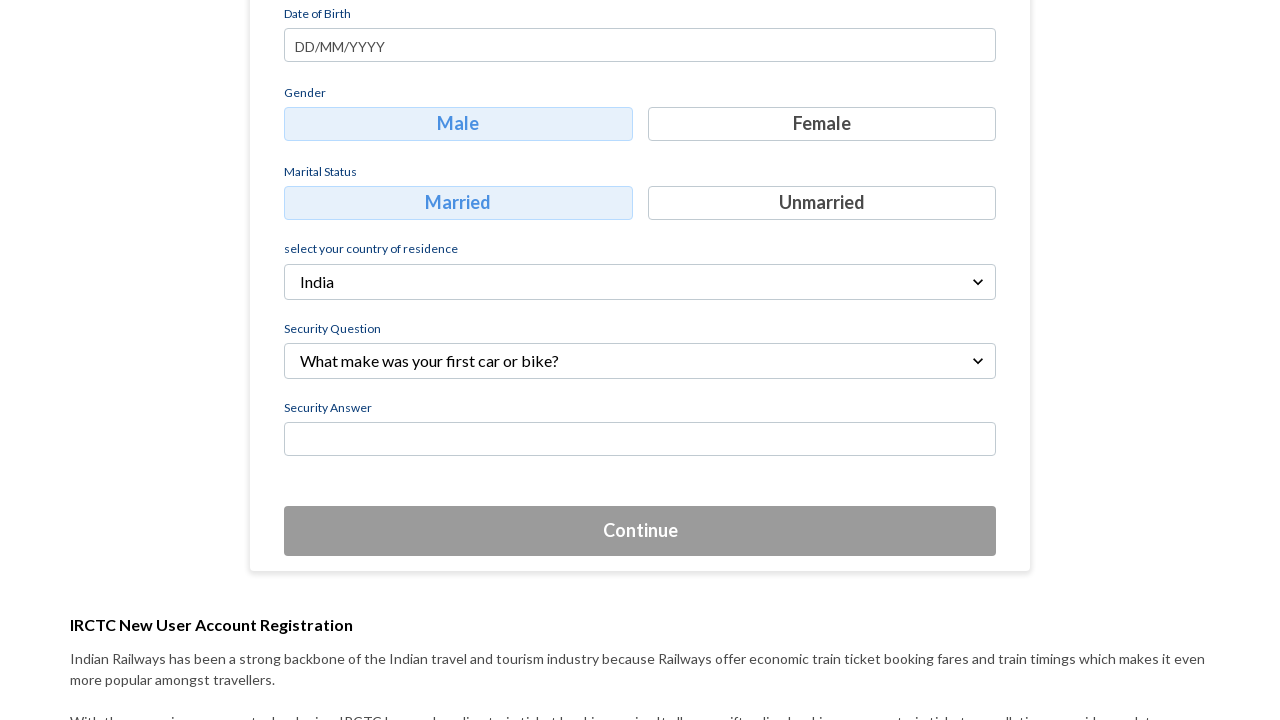

Waited 5 seconds for security question selection to complete
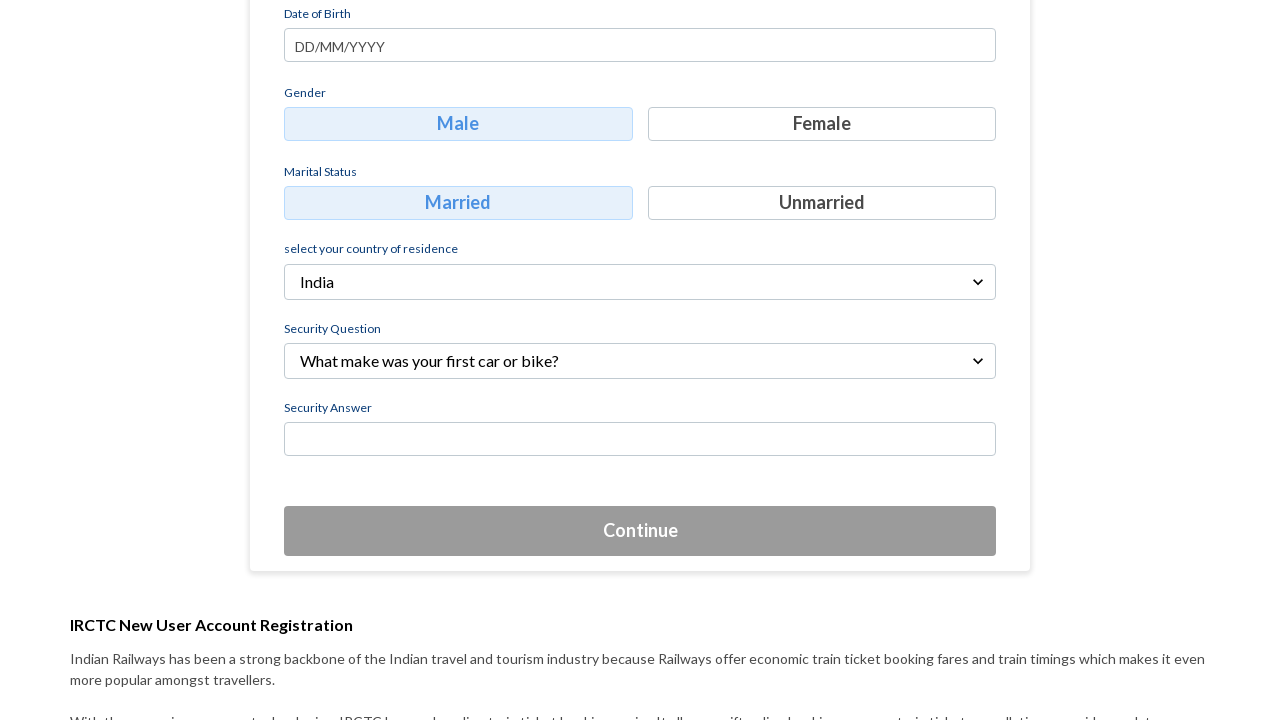

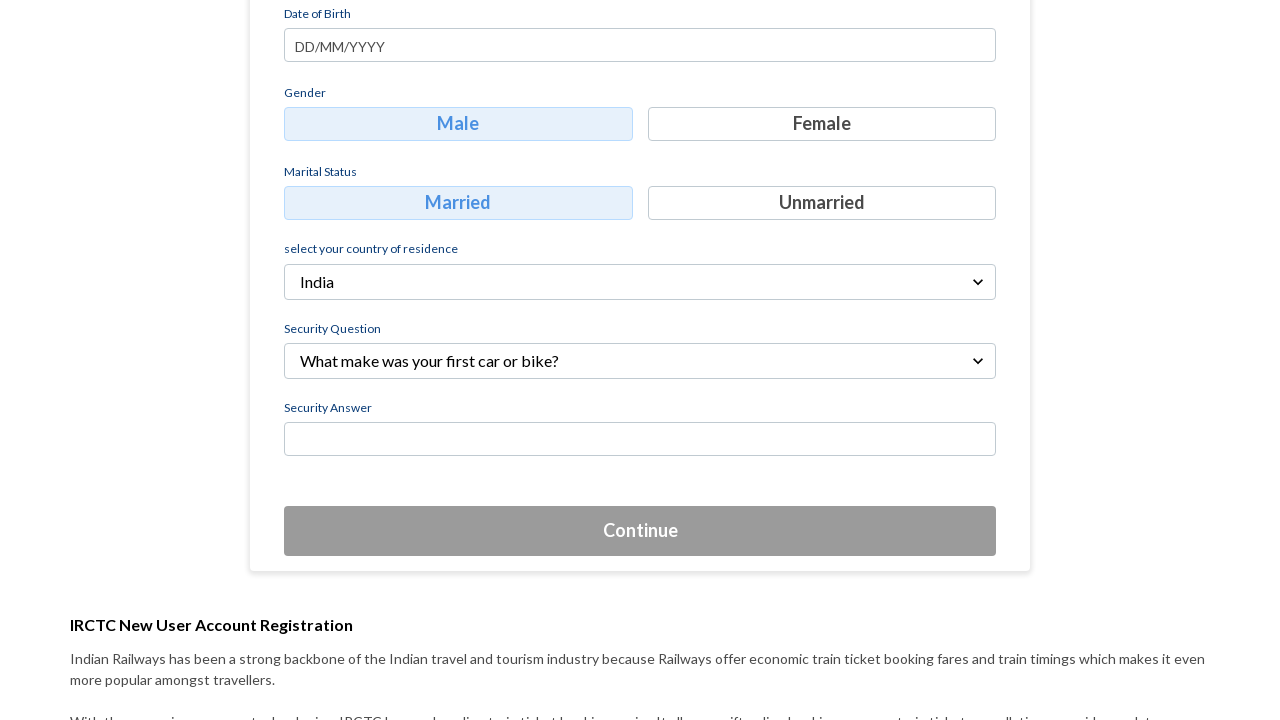